Tests form submission with missing required fields (first name and gender not provided) to verify validation behavior.

Starting URL: https://demoqa.com/automation-practice-form

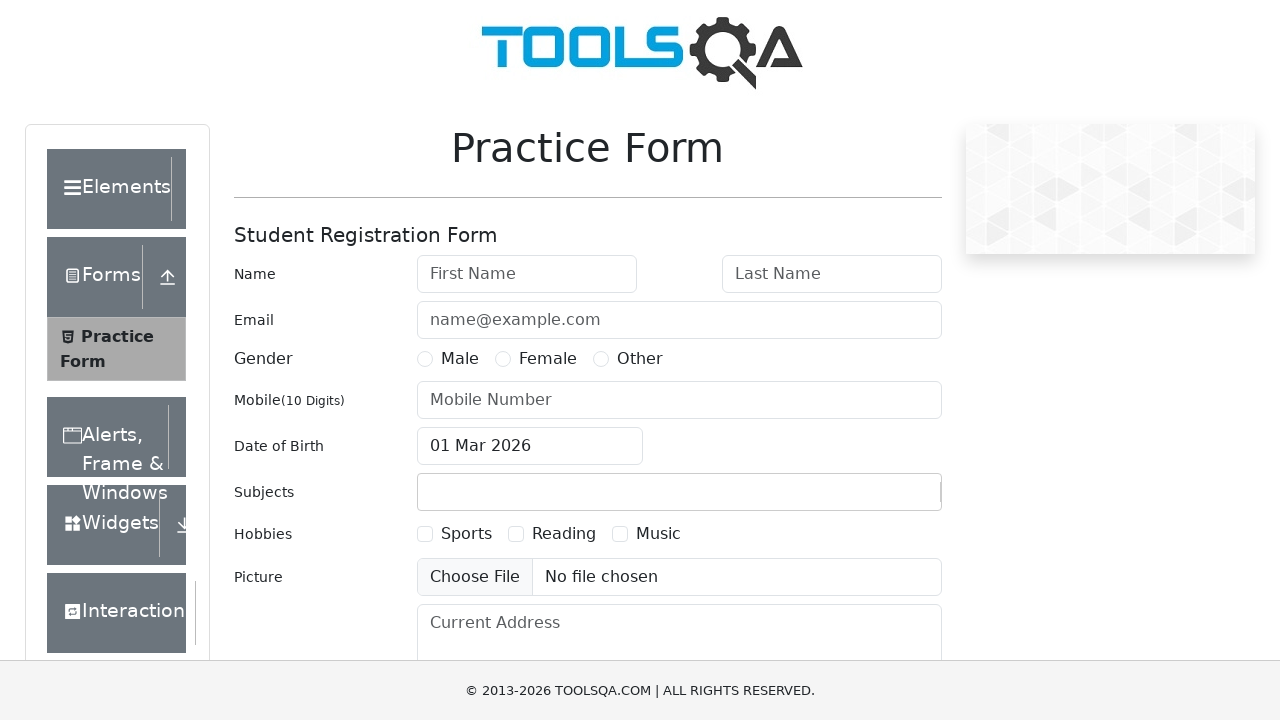

Filled last name field with 'Doe' on #lastName
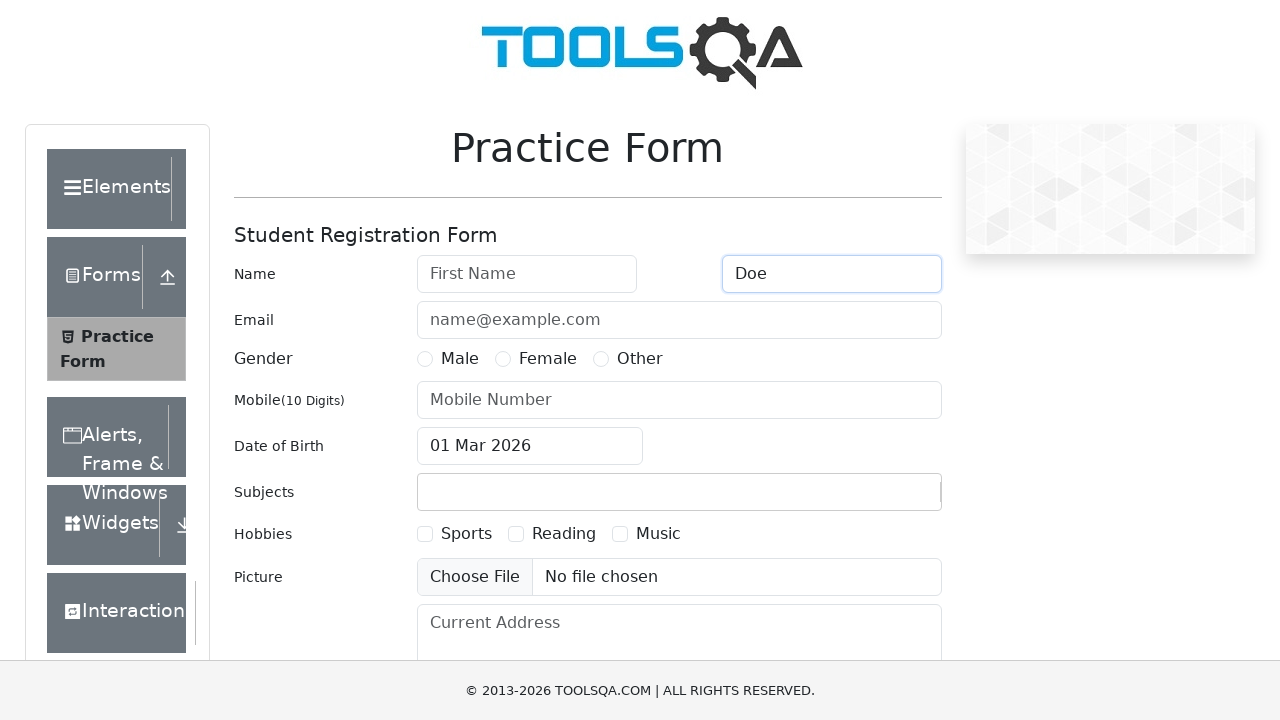

Filled email field with 'john.doe@example.com' on #userEmail
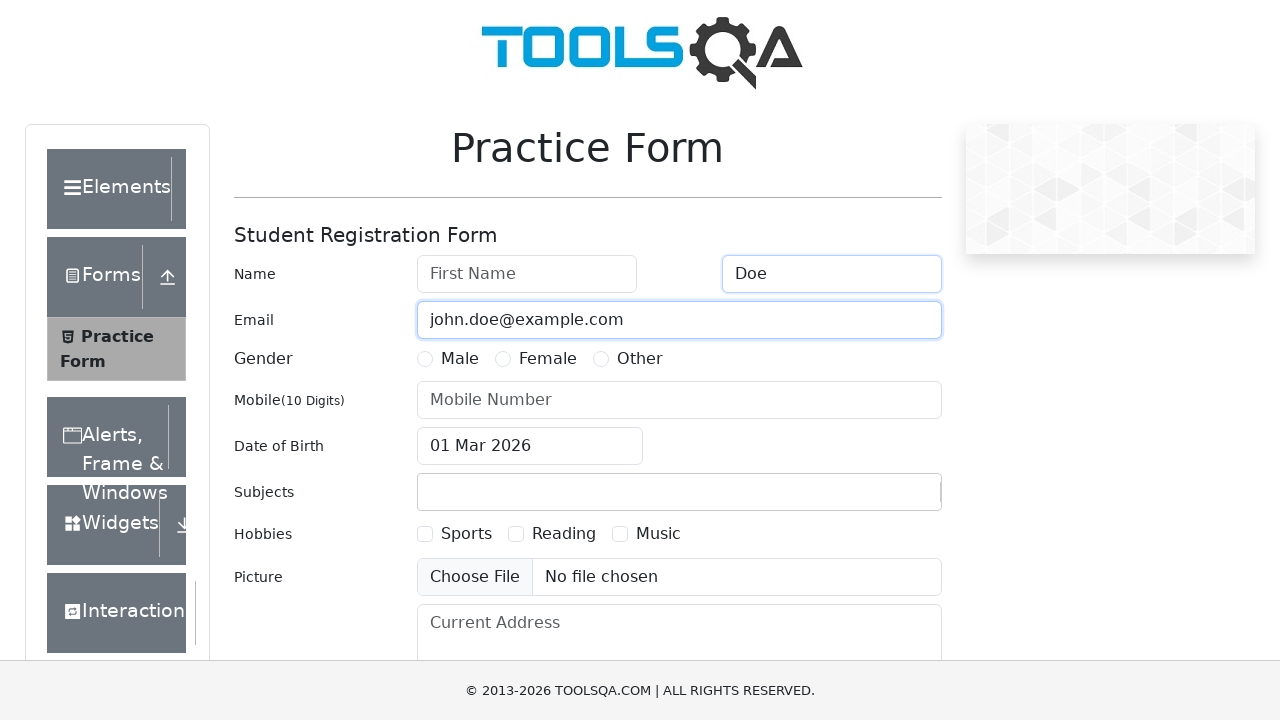

Clicked date of birth input to open date picker at (530, 446) on #dateOfBirthInput
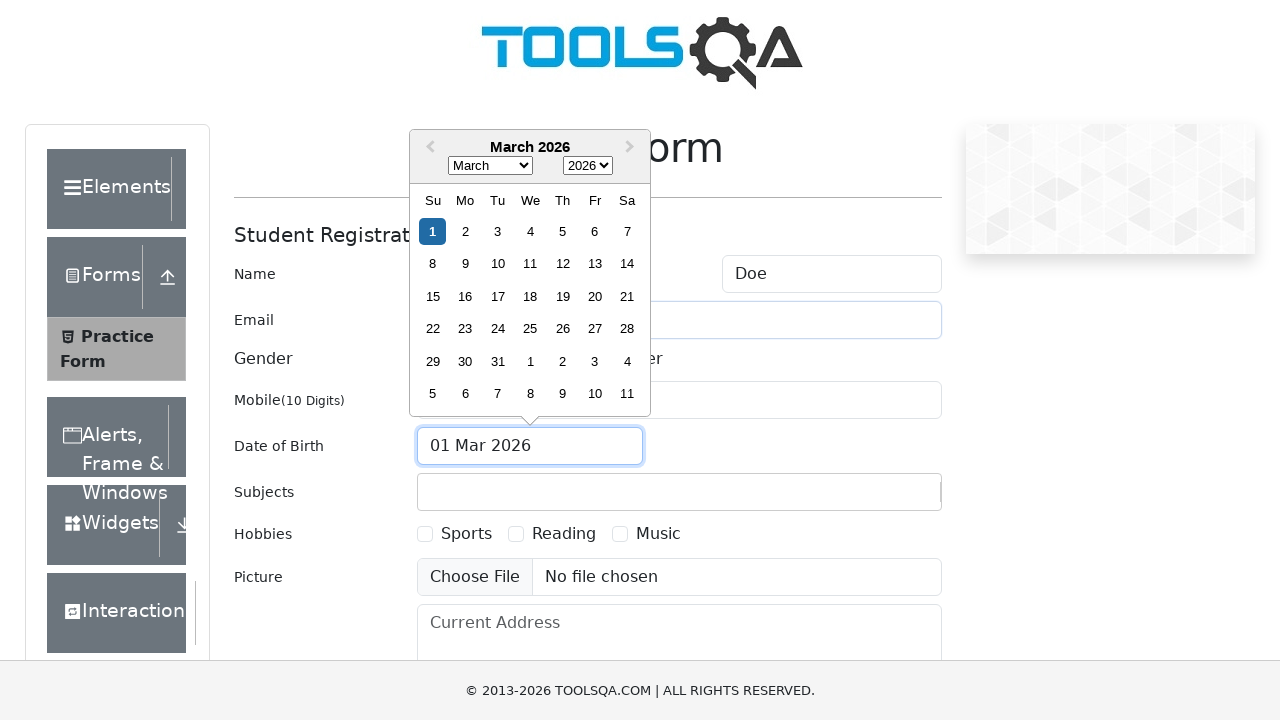

Selected May (month 4) from date picker on .react-datepicker__month-select
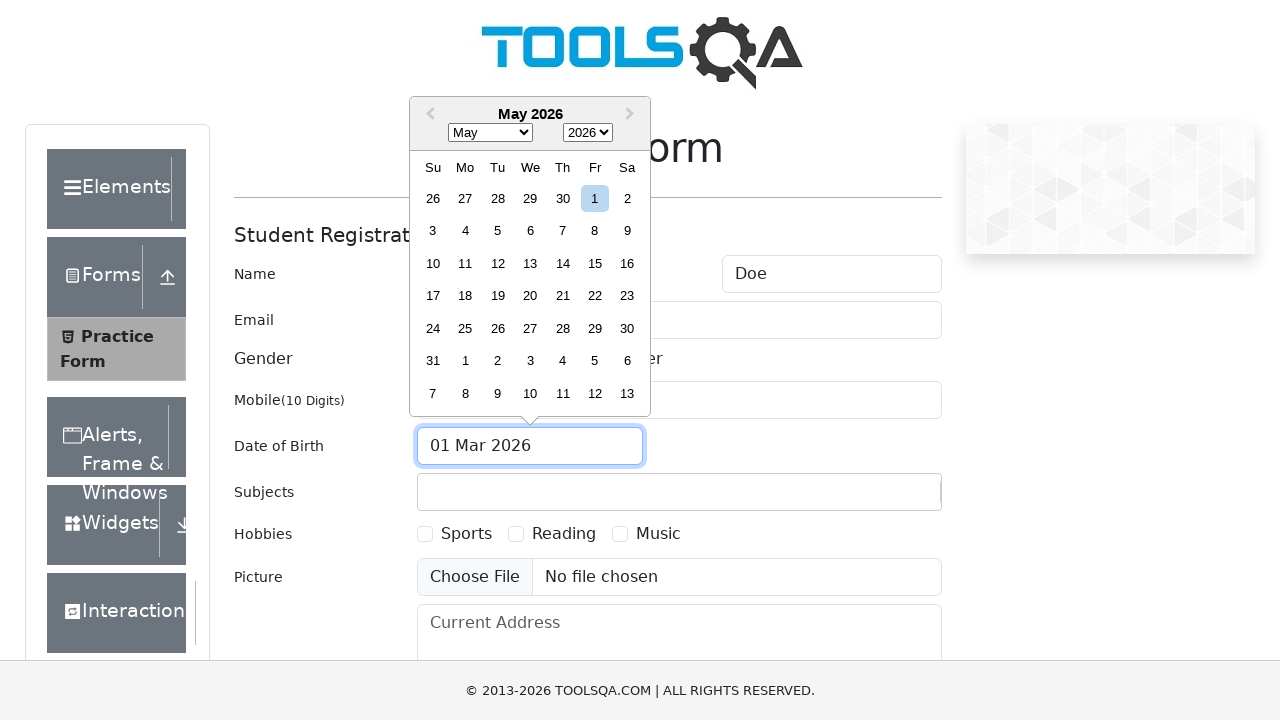

Selected 1995 from year dropdown on .react-datepicker__year-select
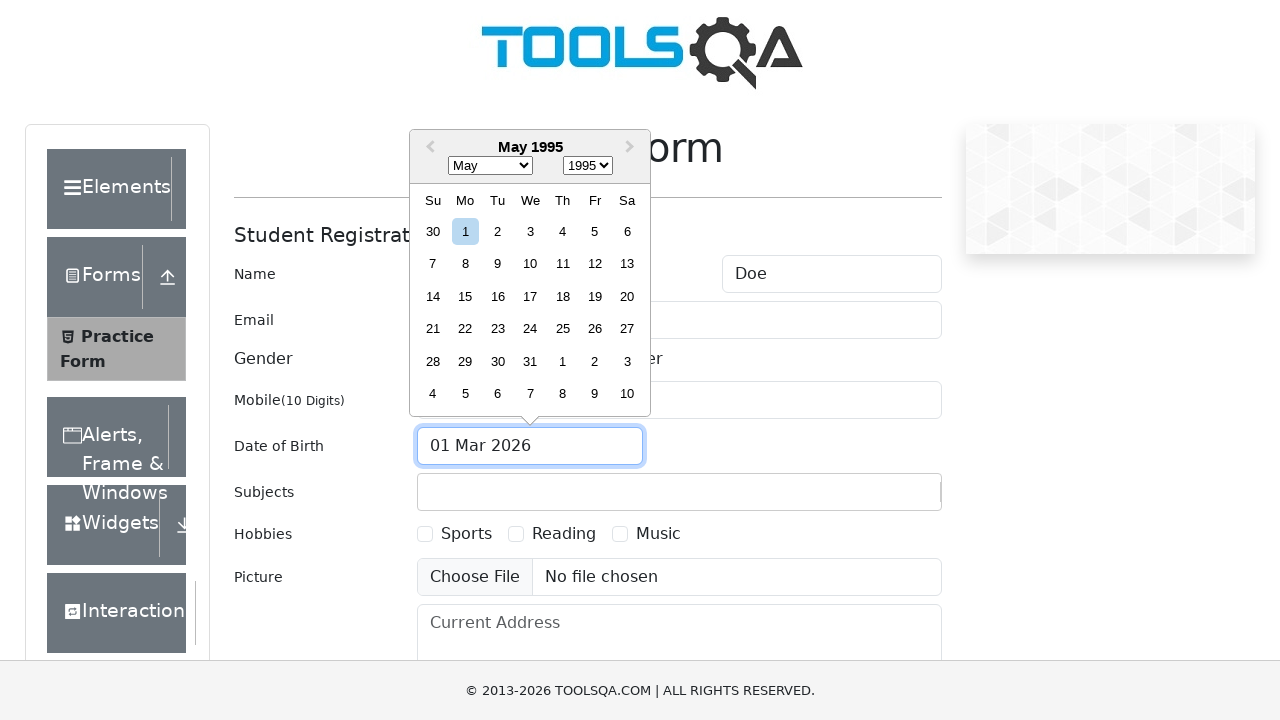

Selected day 15 from date picker at (465, 296) on .react-datepicker__day--015
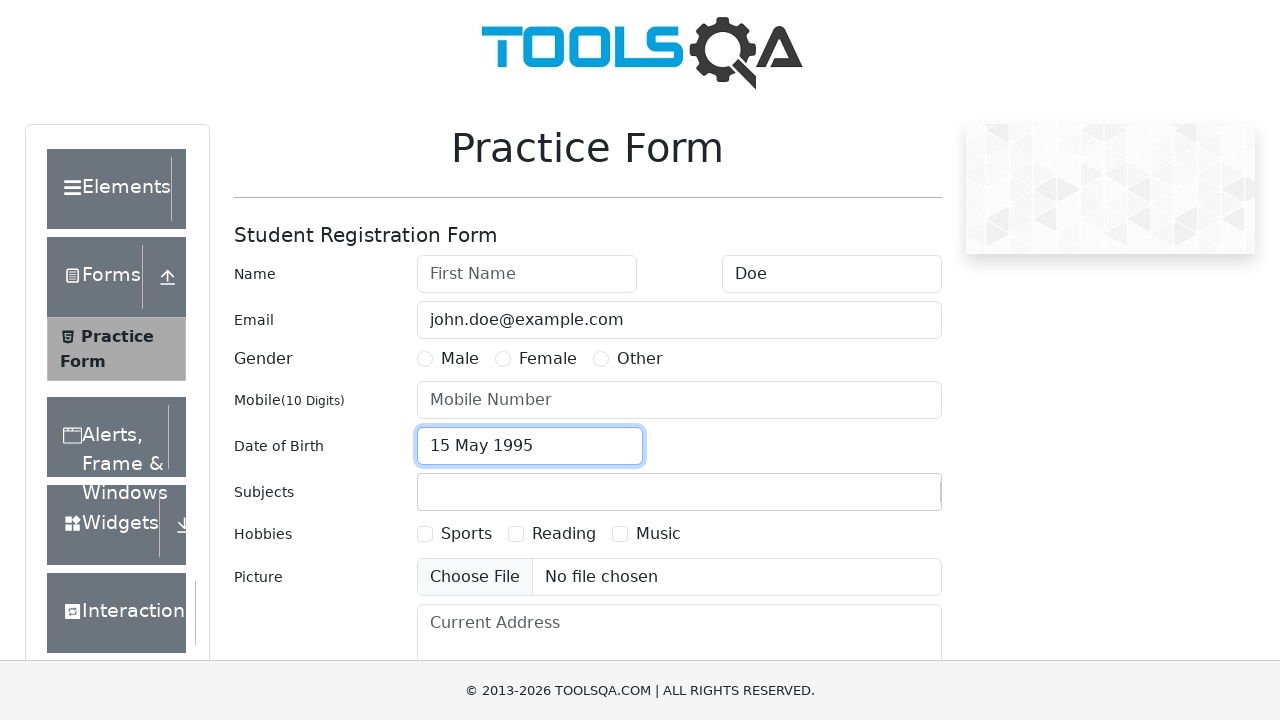

Filled current address field with '123 Main St, City, Country' on #currentAddress
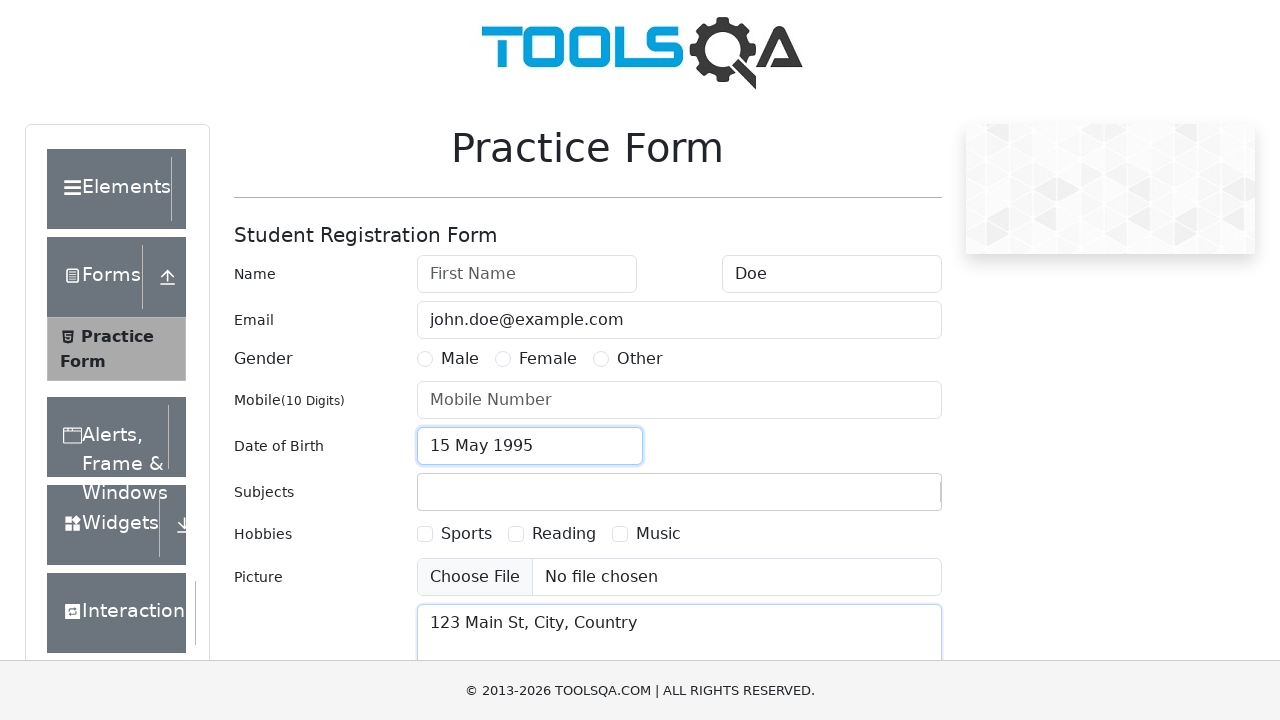

Clicked submit button - form validation should fail due to missing first name and gender at (885, 499) on #submit
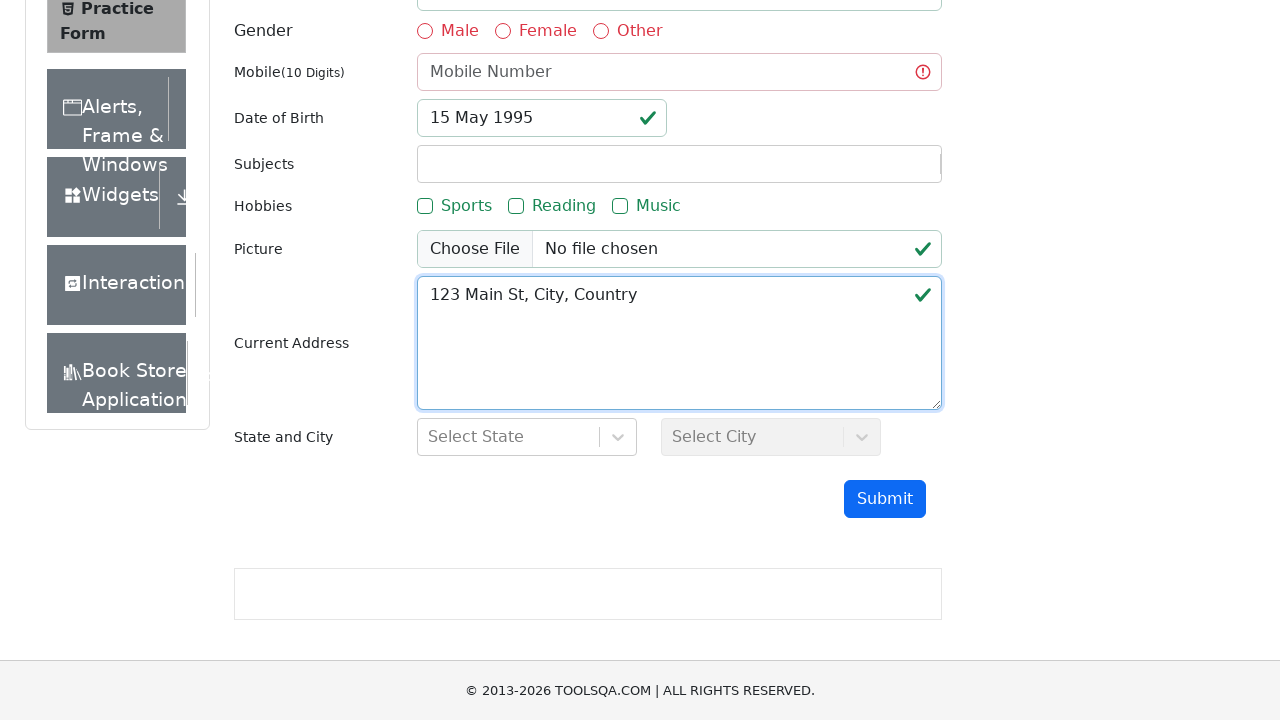

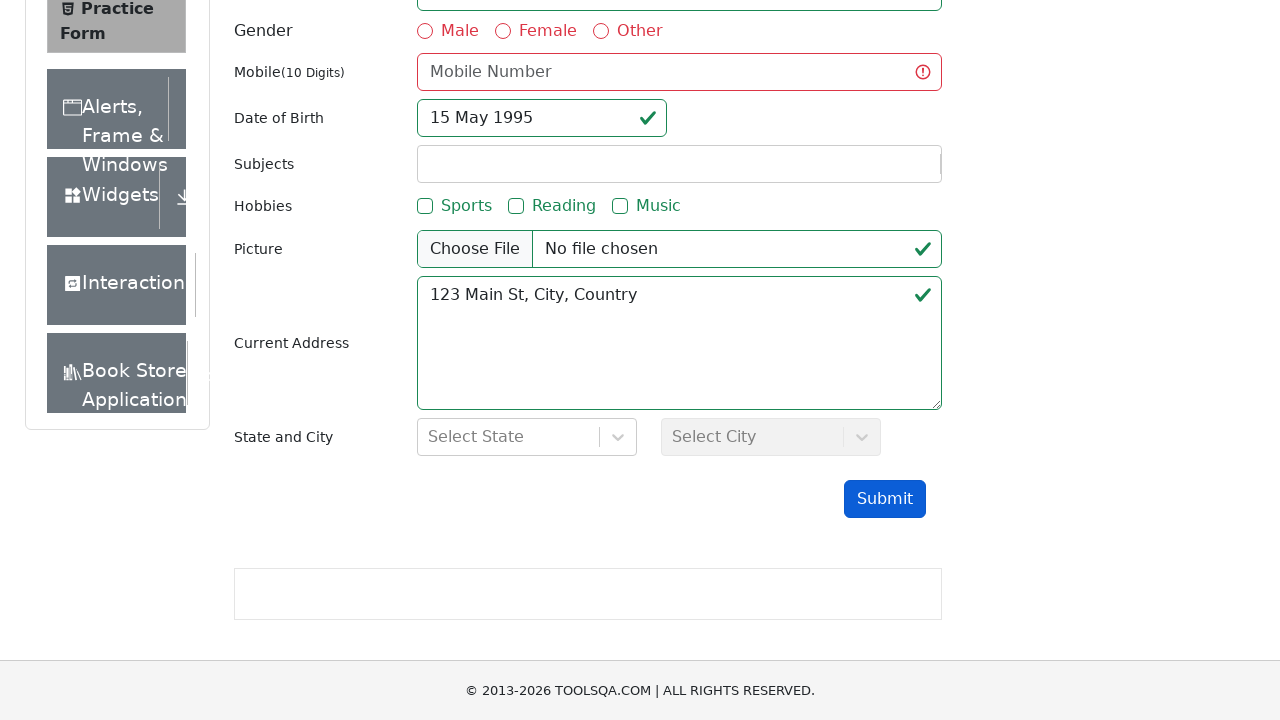